Tests navigation to a practice website and clicks the "Start Practicing" button to begin exercises.

Starting URL: http://syntaxprojects.com/index.php

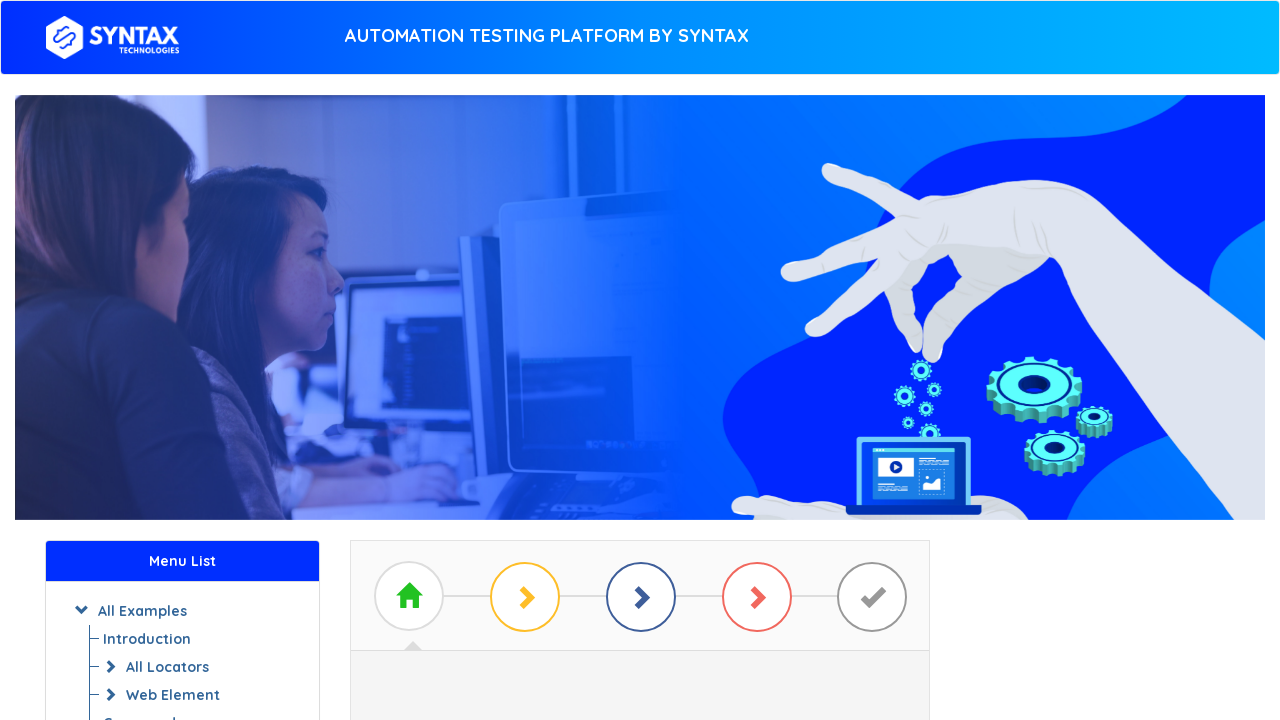

Clicked the 'Start Practicing' button to begin exercises at (640, 372) on #btn_basic_example
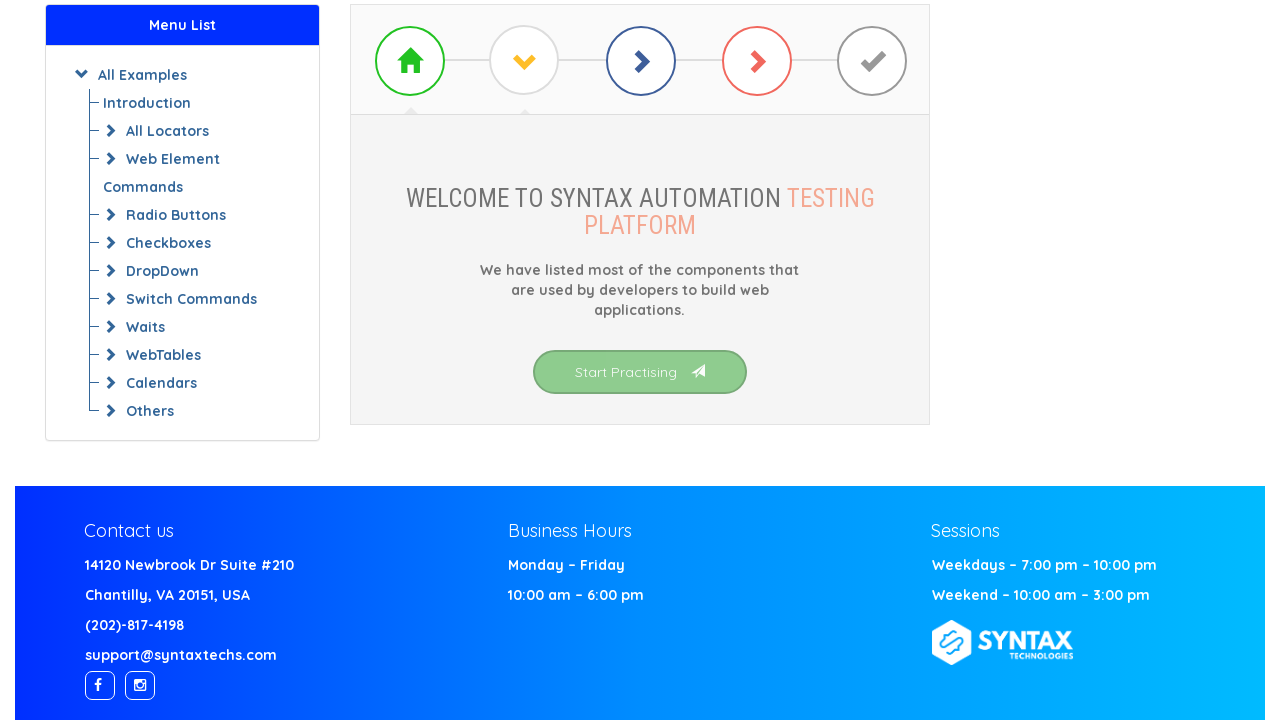

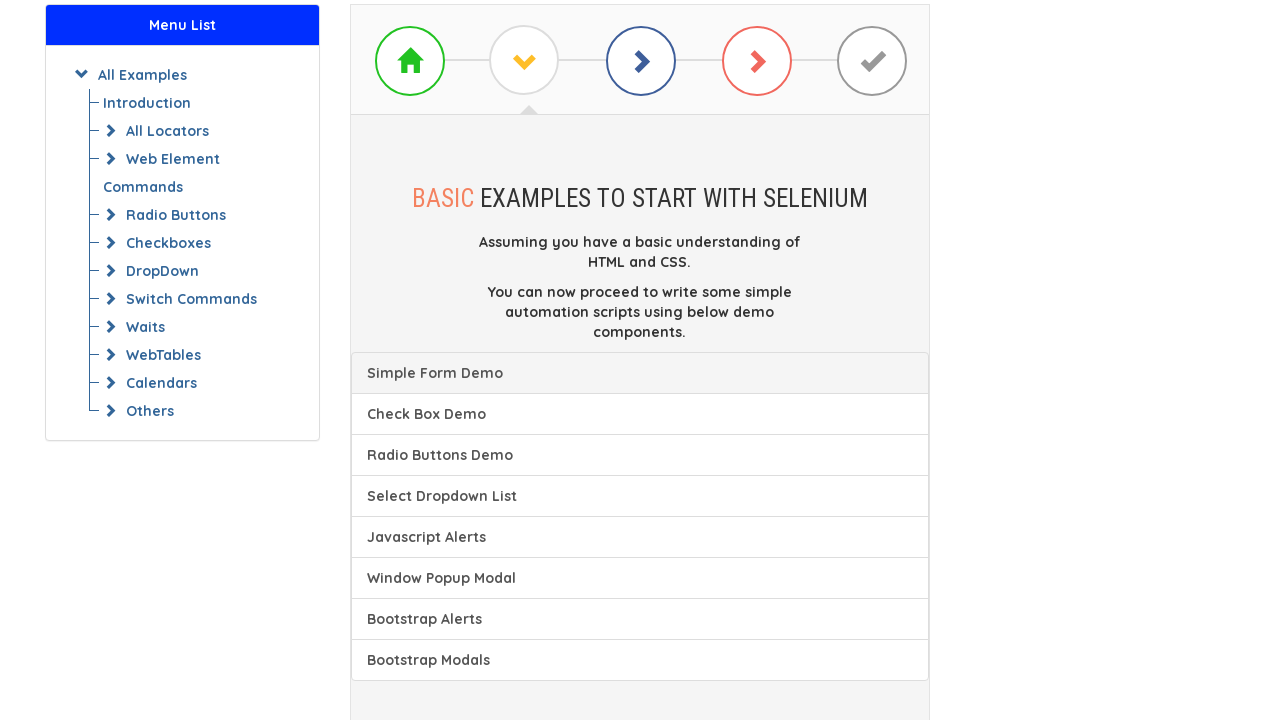